Tests that new todo items are appended to the bottom of the list by creating 3 items

Starting URL: https://demo.playwright.dev/todomvc

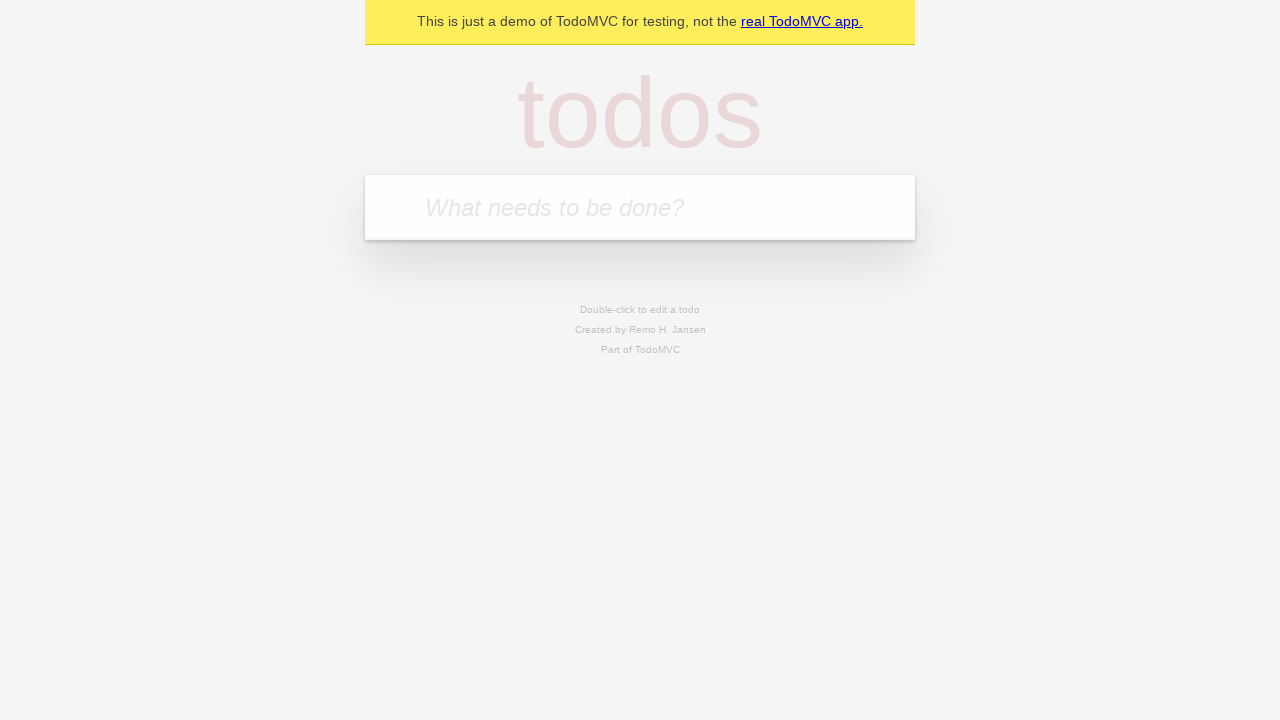

Located the 'What needs to be done?' input field
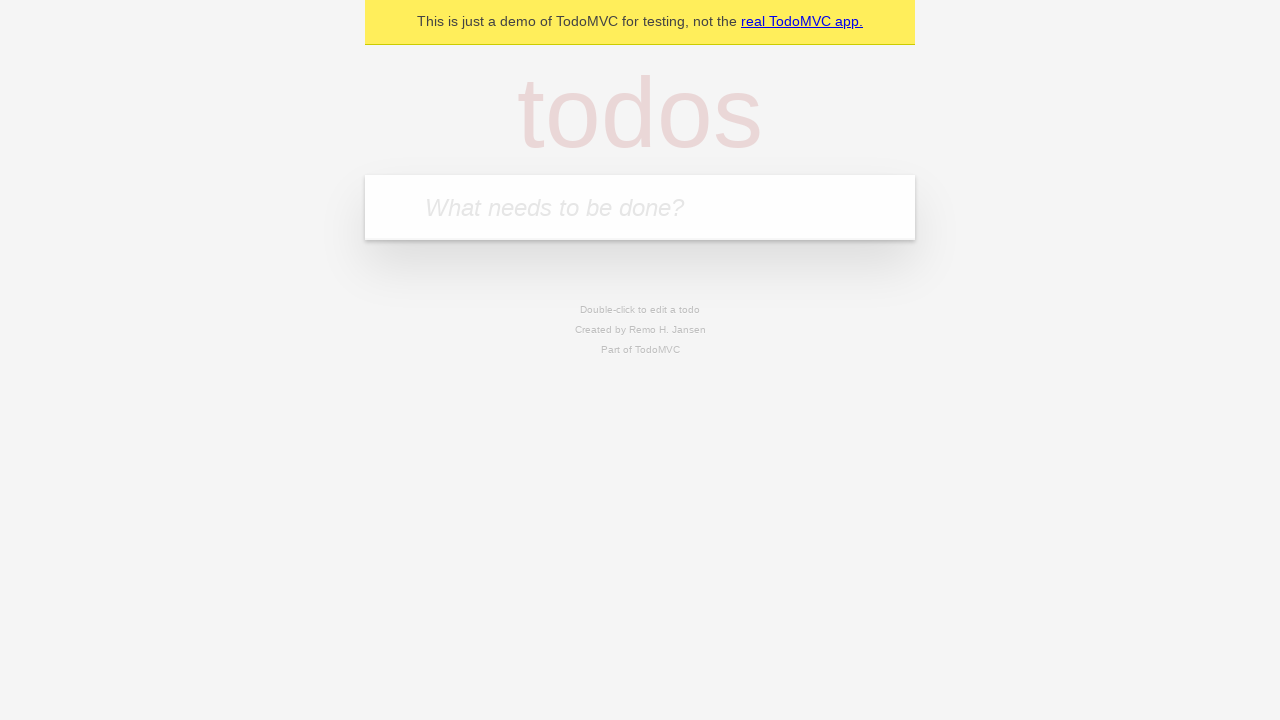

Filled todo input with 'buy some cheese' on internal:attr=[placeholder="What needs to be done?"i]
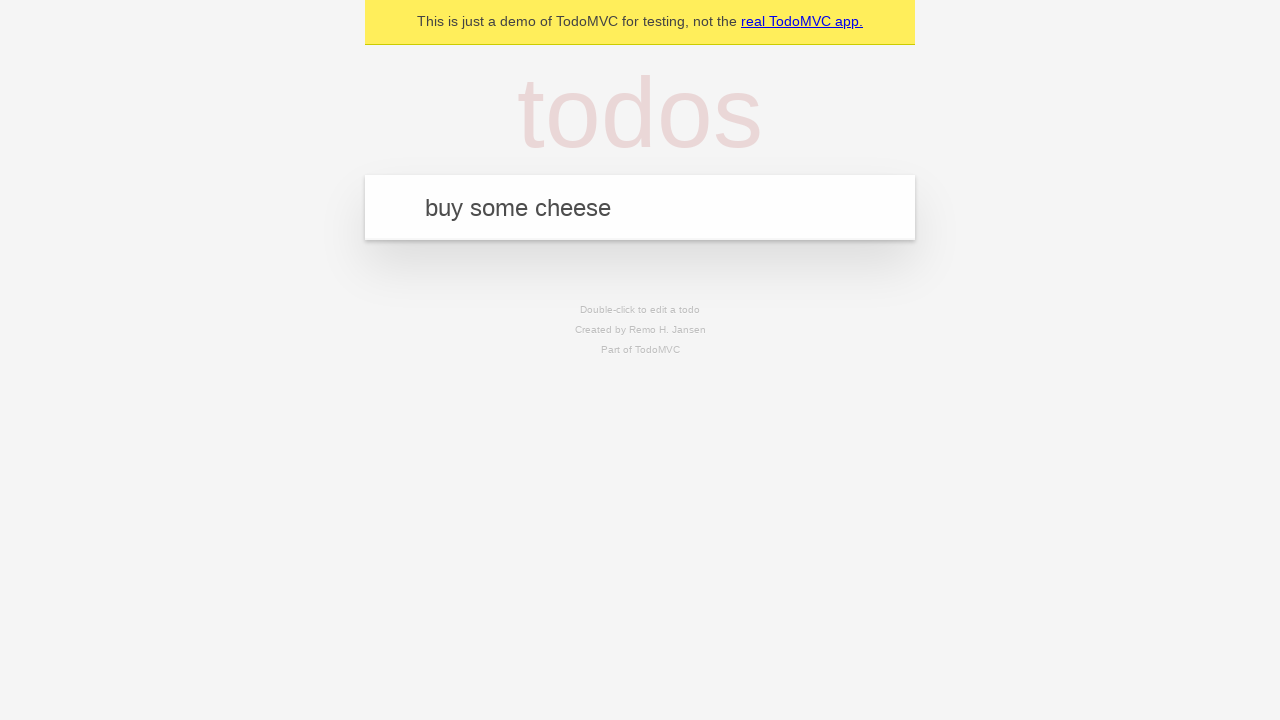

Pressed Enter to create todo item 'buy some cheese' on internal:attr=[placeholder="What needs to be done?"i]
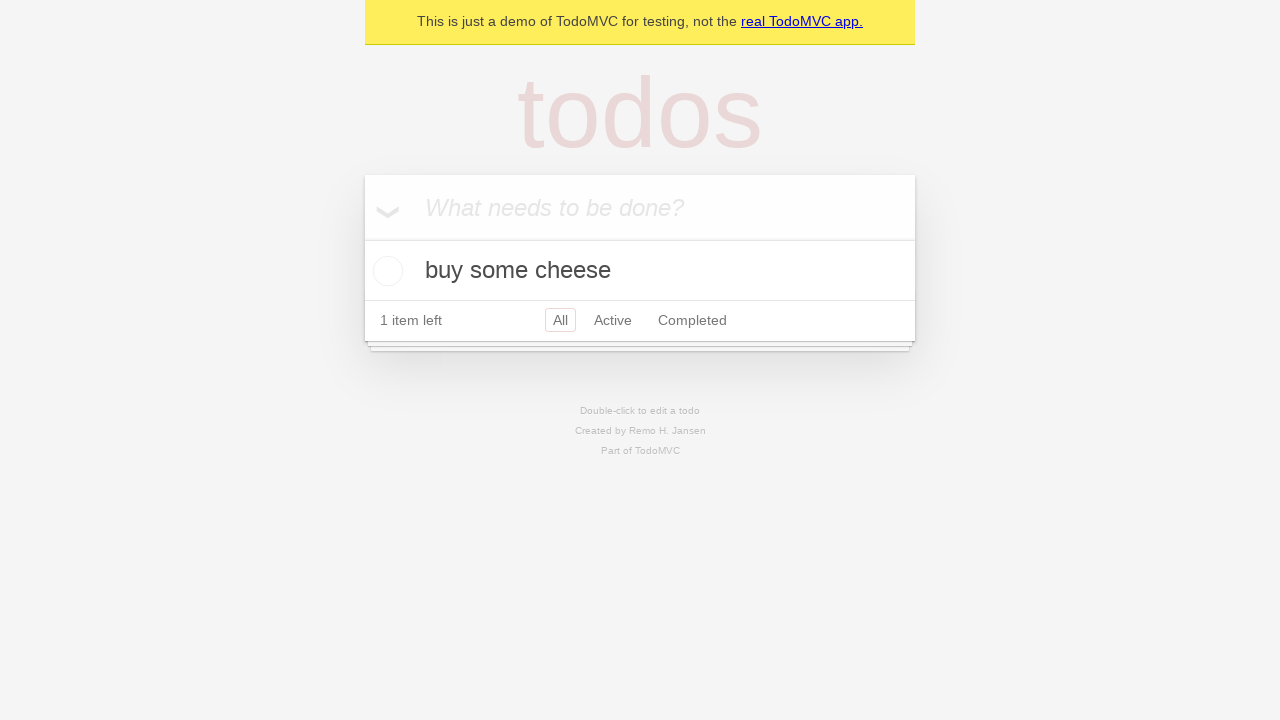

Filled todo input with 'feed the cat' on internal:attr=[placeholder="What needs to be done?"i]
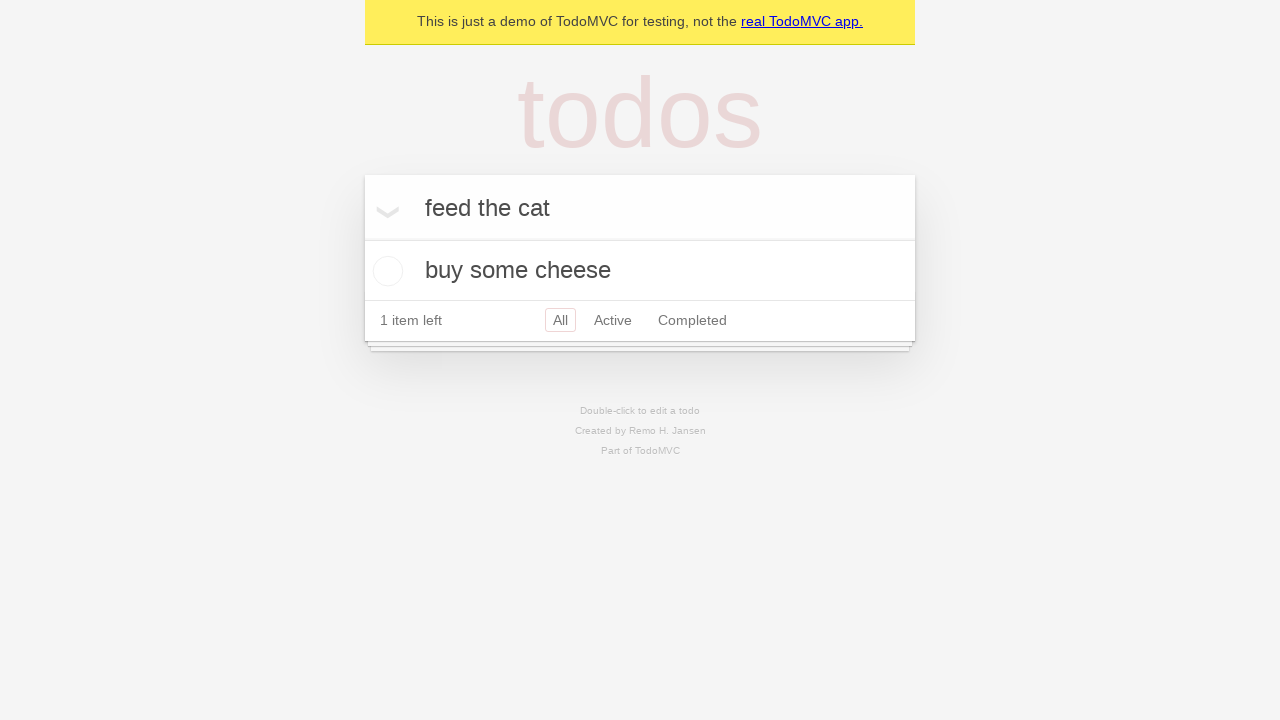

Pressed Enter to create todo item 'feed the cat' on internal:attr=[placeholder="What needs to be done?"i]
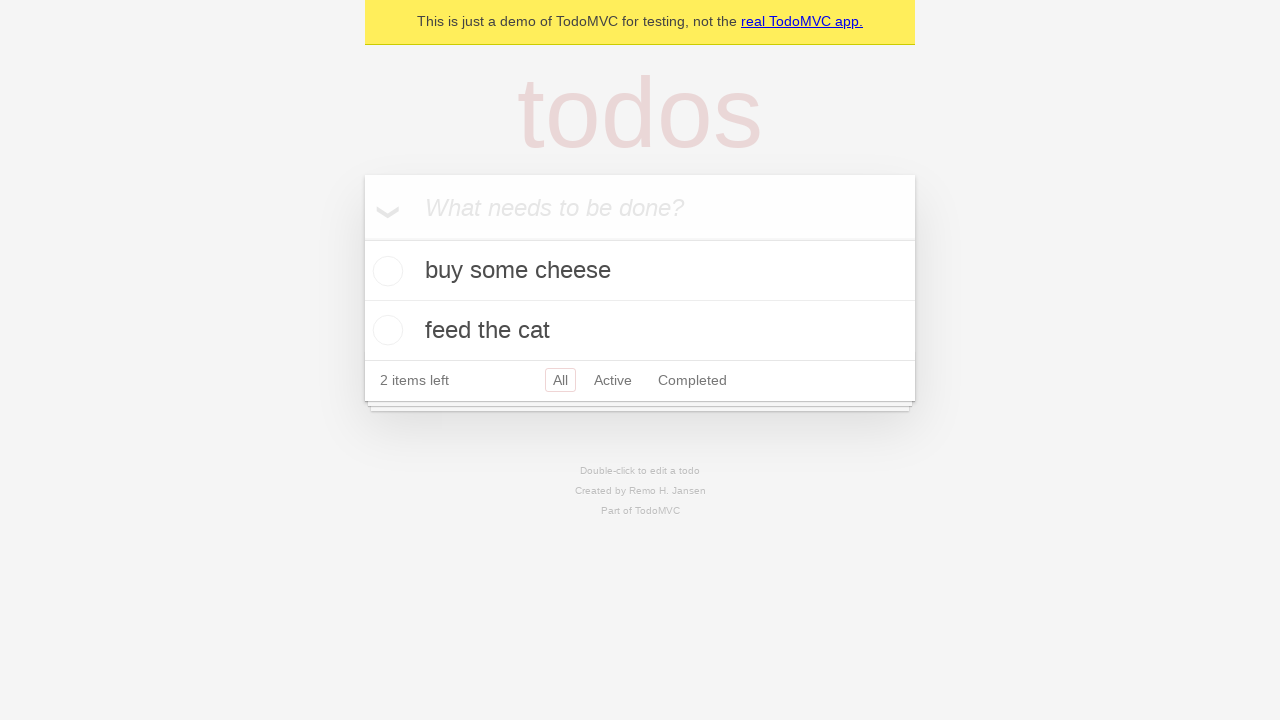

Filled todo input with 'book a doctors appointment' on internal:attr=[placeholder="What needs to be done?"i]
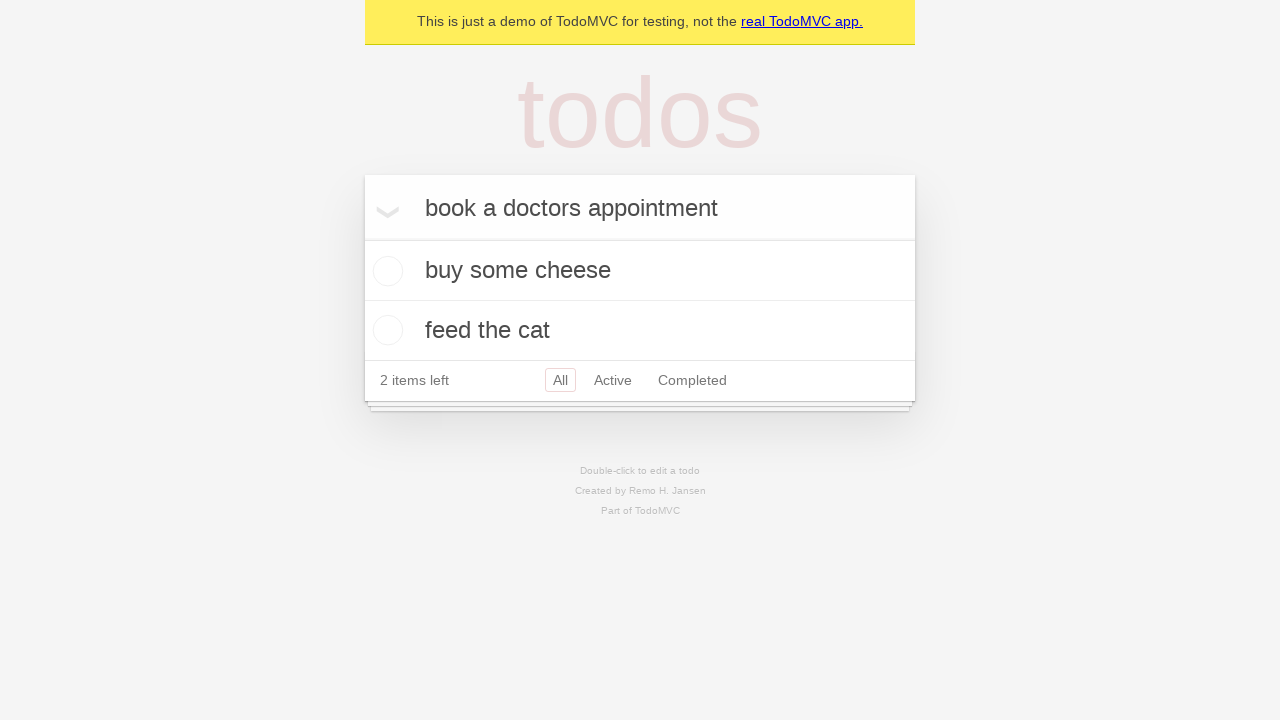

Pressed Enter to create todo item 'book a doctors appointment' on internal:attr=[placeholder="What needs to be done?"i]
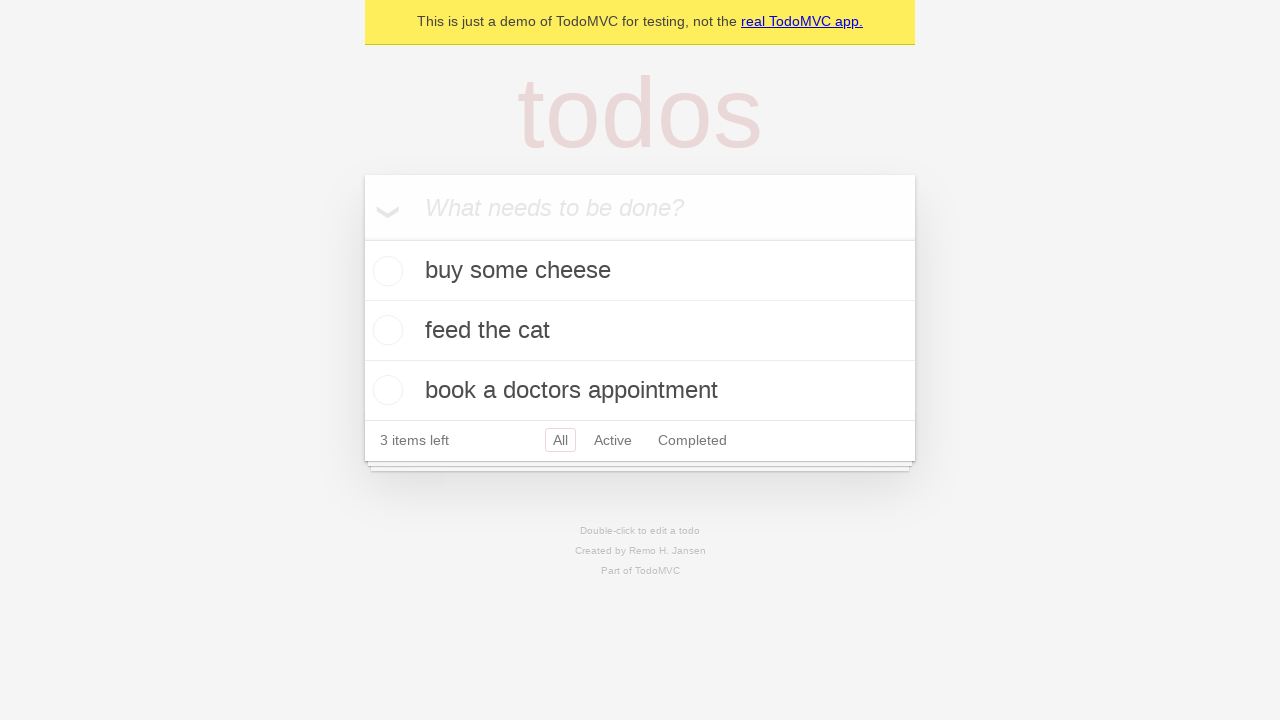

Verified that all 3 todo items were created - '3 items left' text appeared
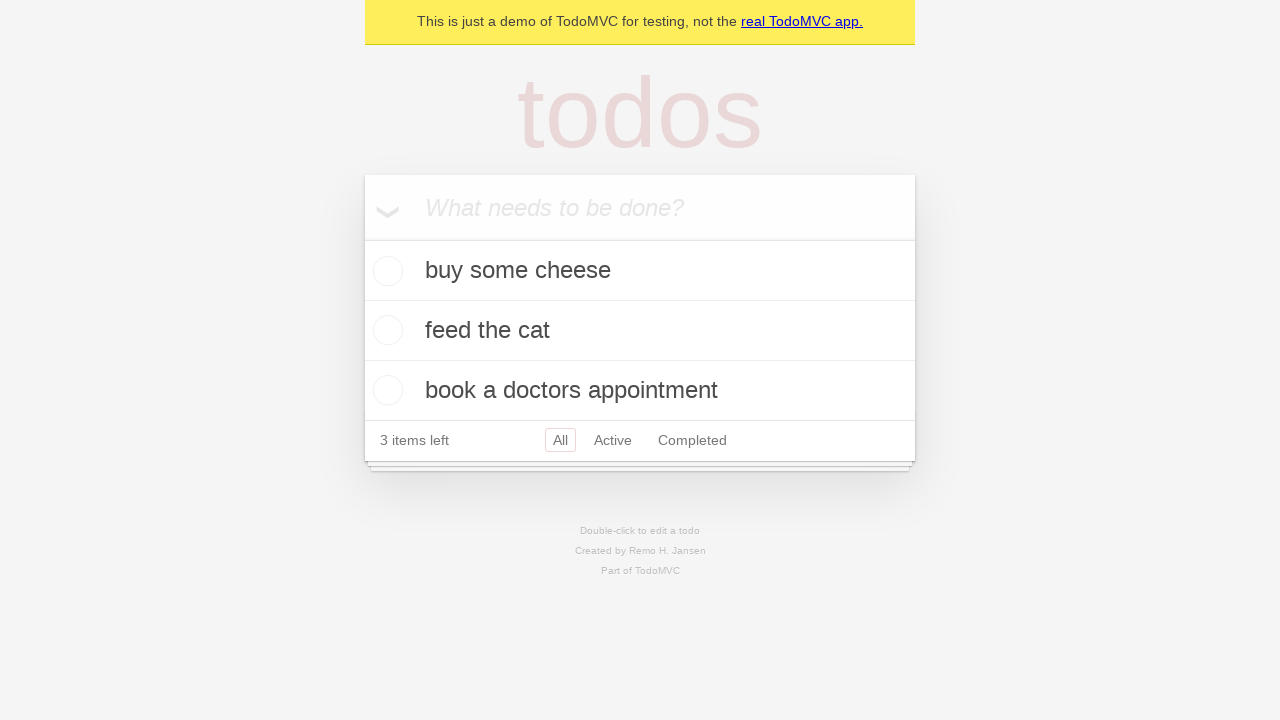

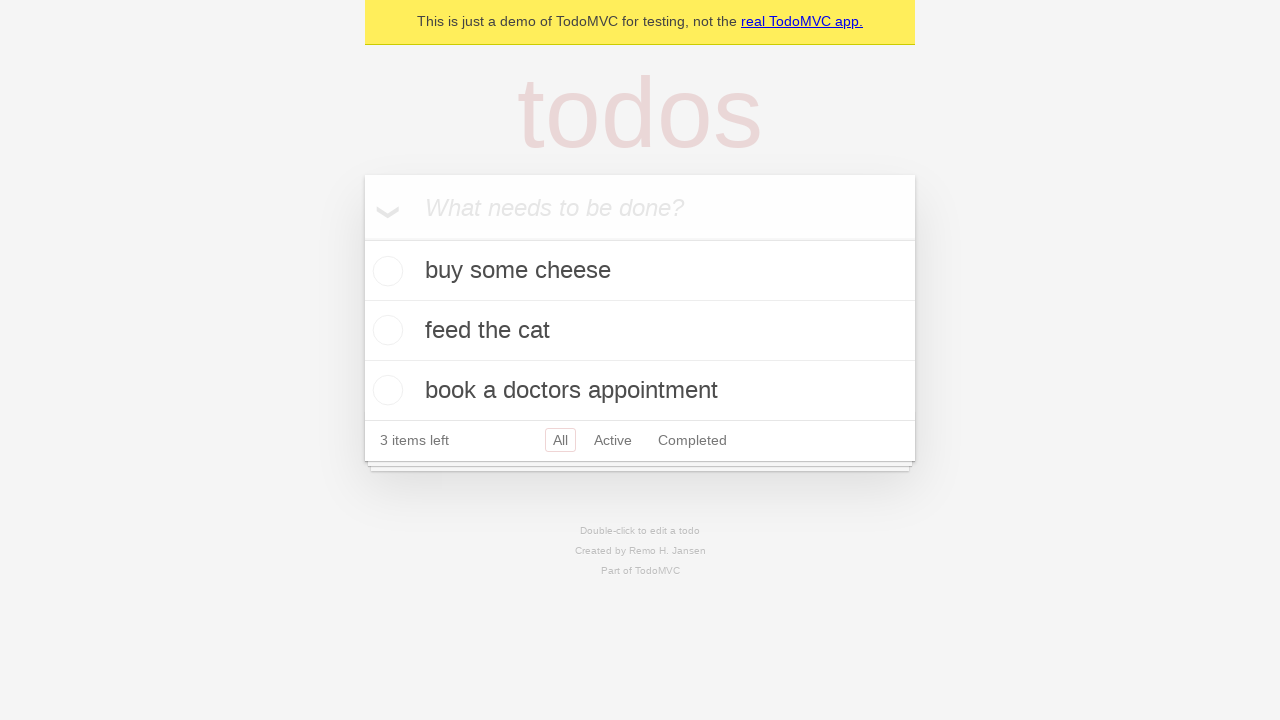